Tests autocomplete dropdown functionality by typing partial text and selecting a specific country from the suggestions

Starting URL: https://rahulshettyacademy.com/dropdownsPractise/

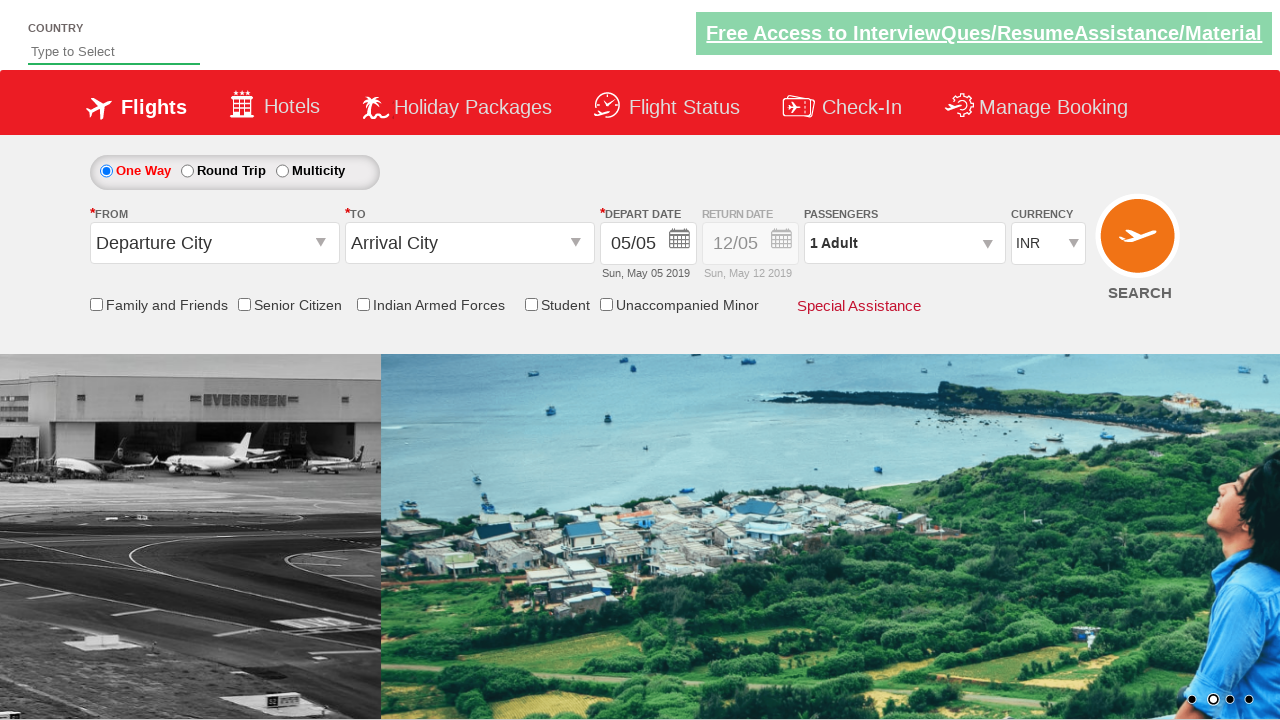

Typed 'Ta' in autosuggest field to trigger dropdown on #autosuggest
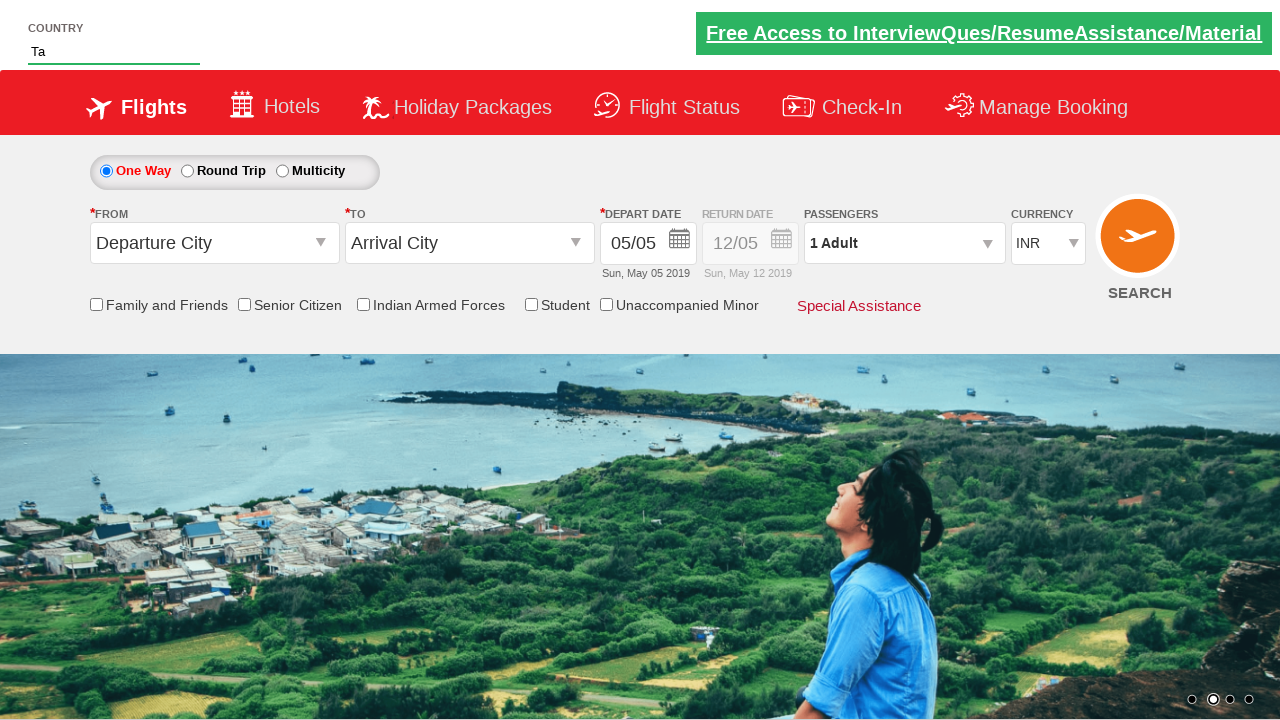

Autocomplete suggestions dropdown appeared
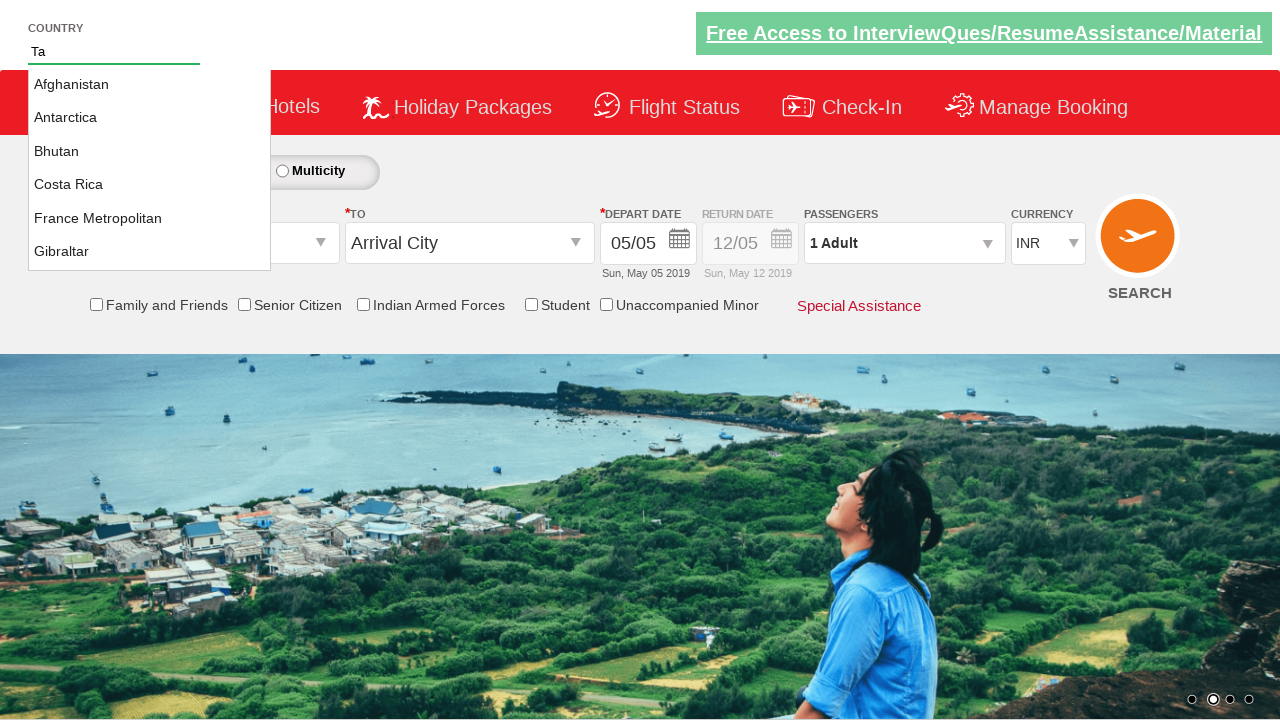

Located all suggestion items in dropdown
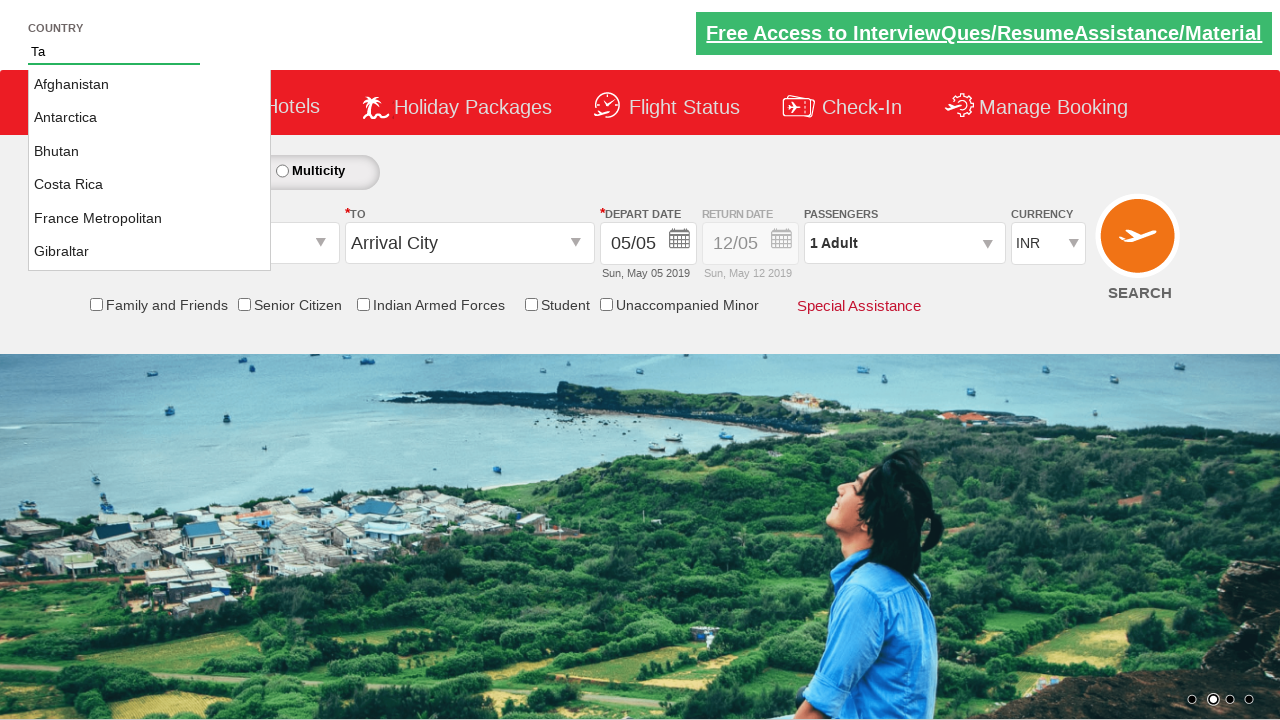

Found 22 suggestions in dropdown
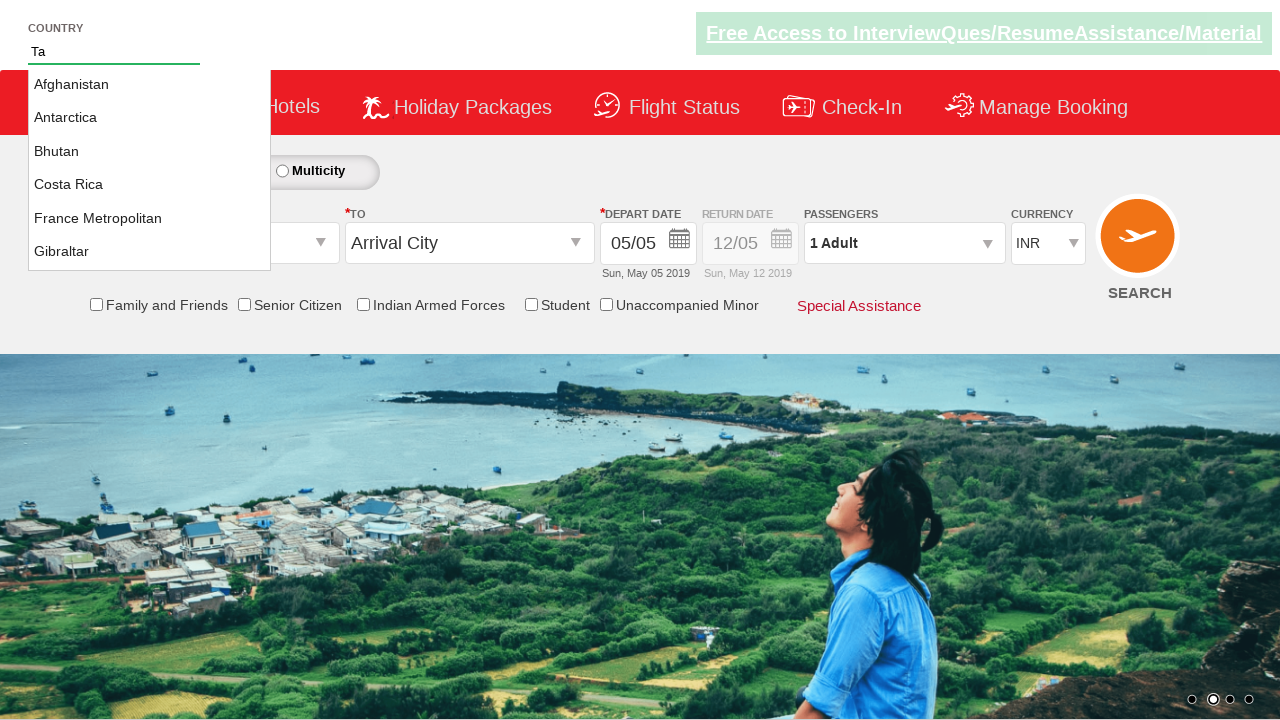

Selected 'Tajikistan' from autocomplete suggestions at (150, 168) on li.ui-menu-item a >> nth=16
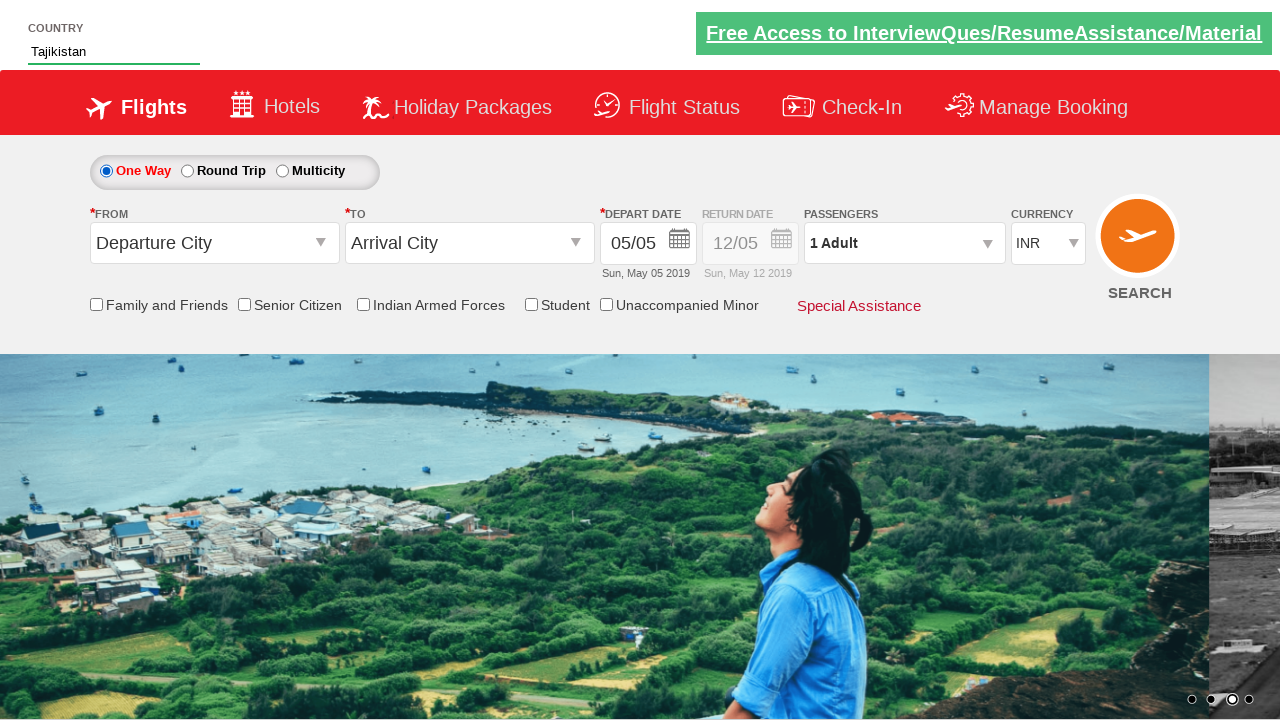

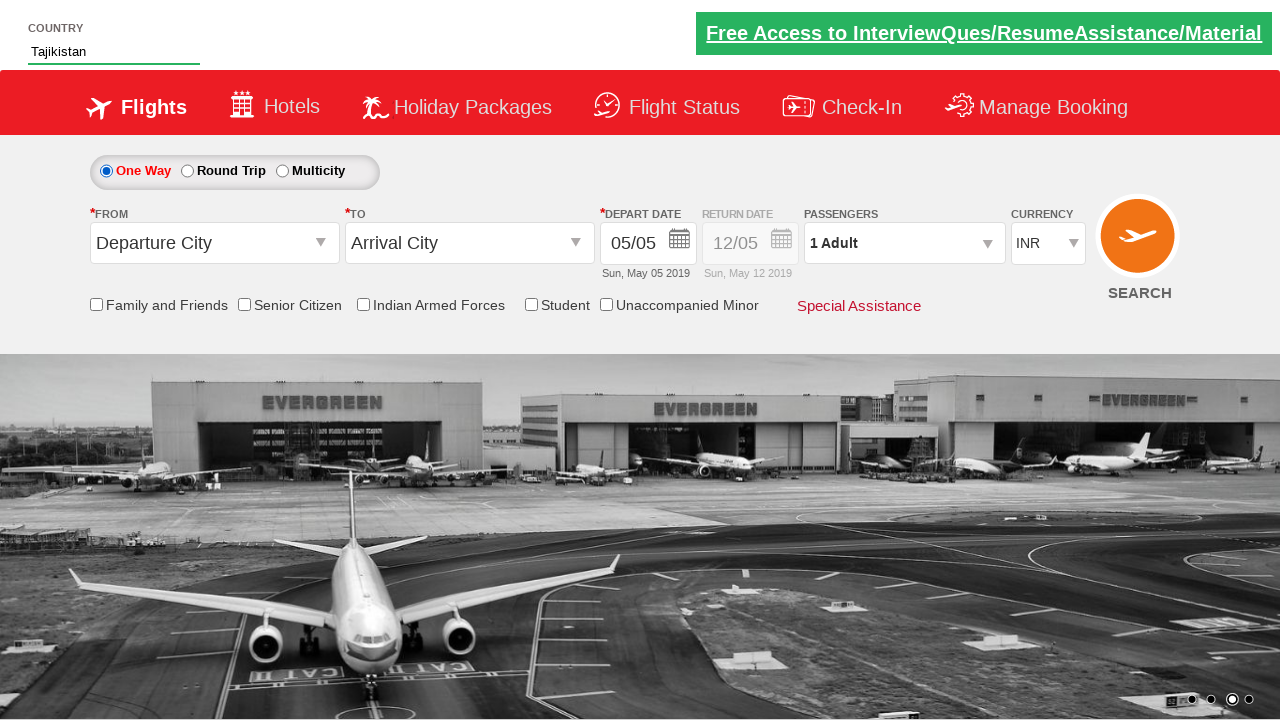